Tests the Mailchimp registration form without entering an email to trigger email validation error

Starting URL: https://login.mailchimp.com/signup/

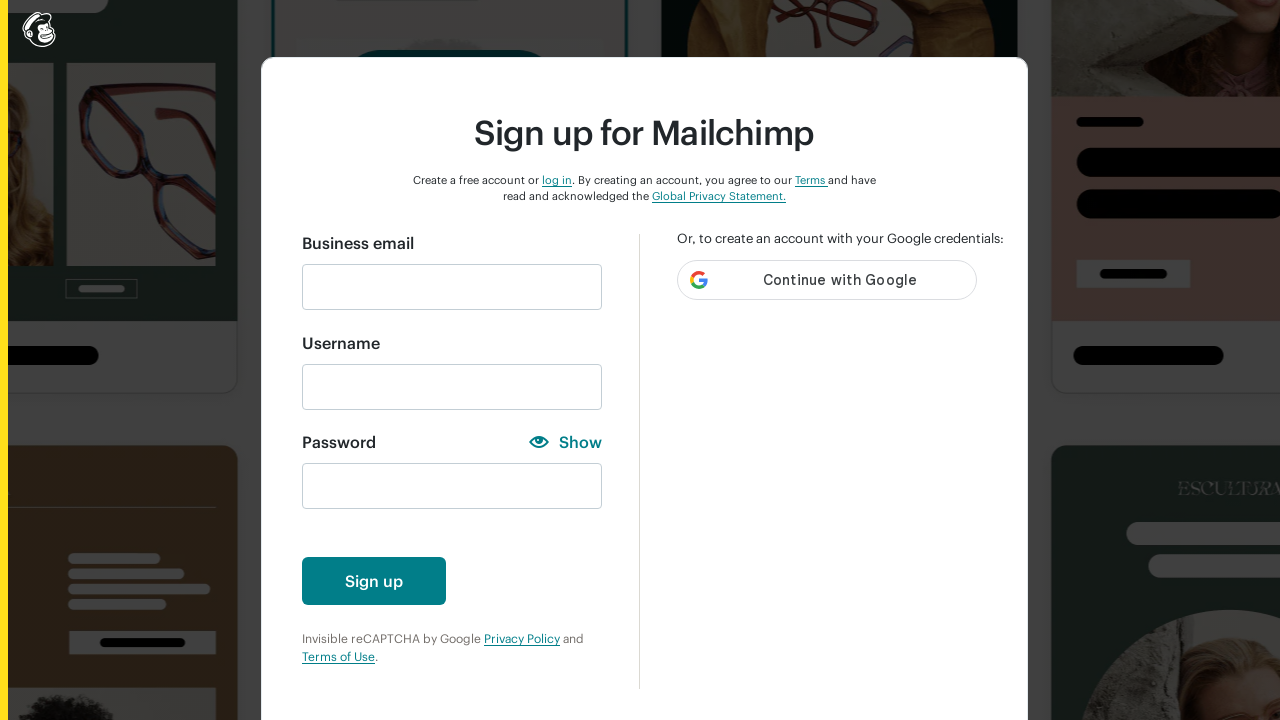

Filled username field with 'user73921@gmail.com' on #new_username
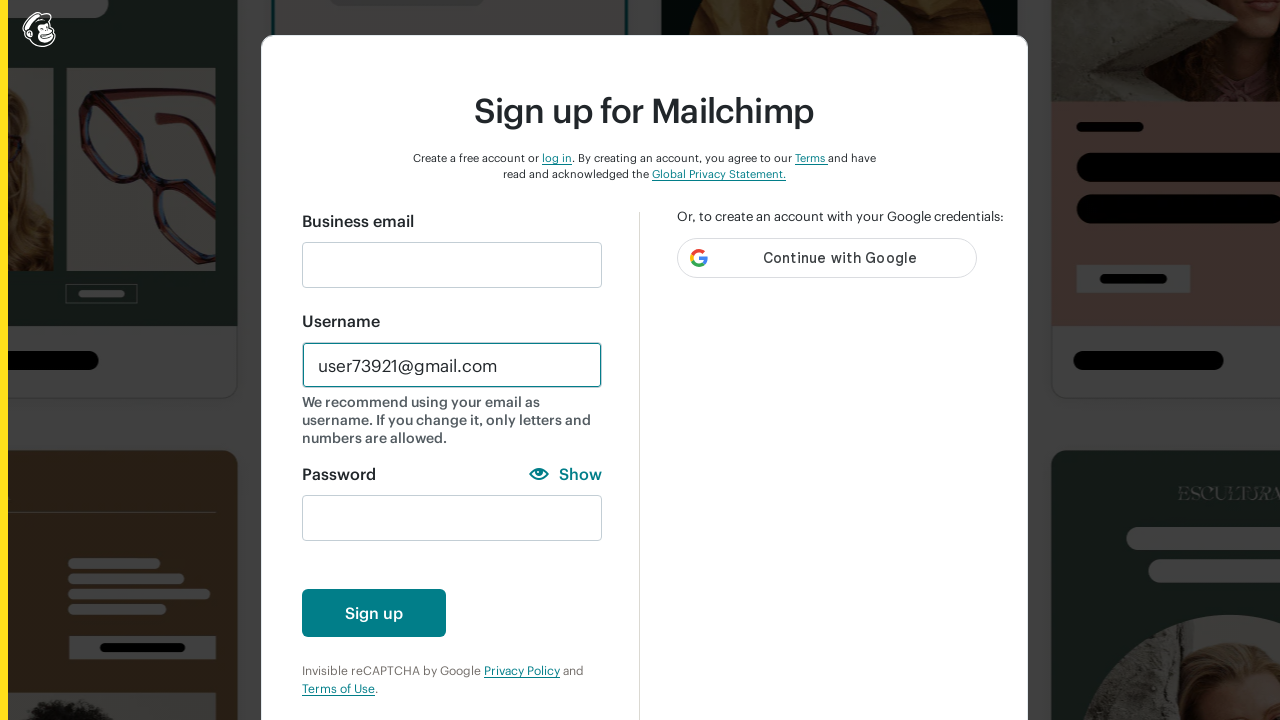

Filled password field with 'Secure$9012' on #new_password
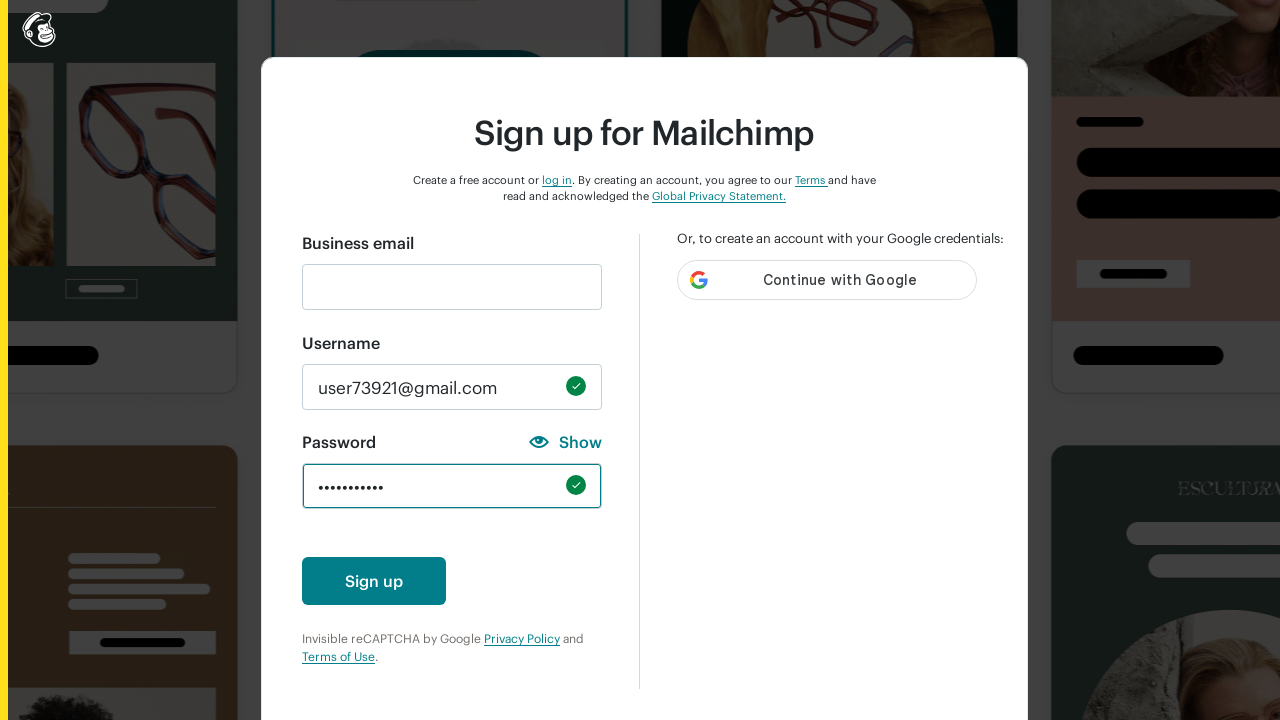

Scrolled down 500 pixels to reveal sign-up button
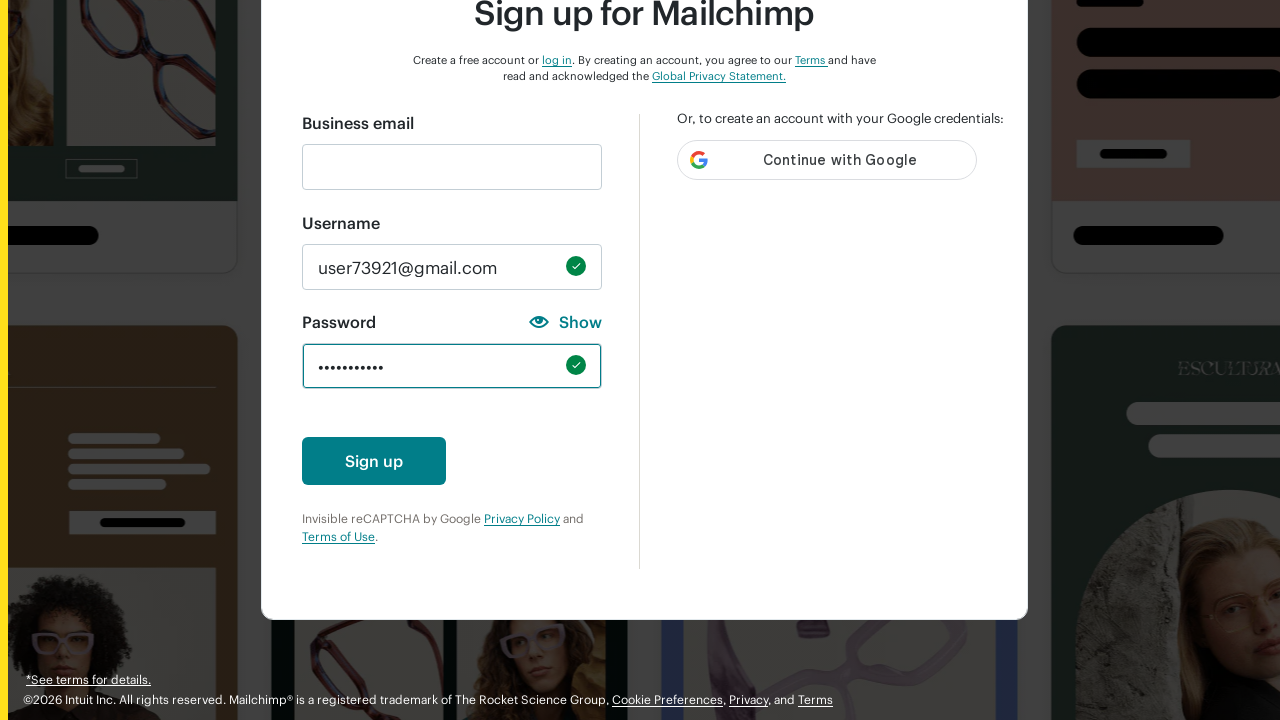

Clicked the sign-up button at (374, 461) on #create-account-enabled
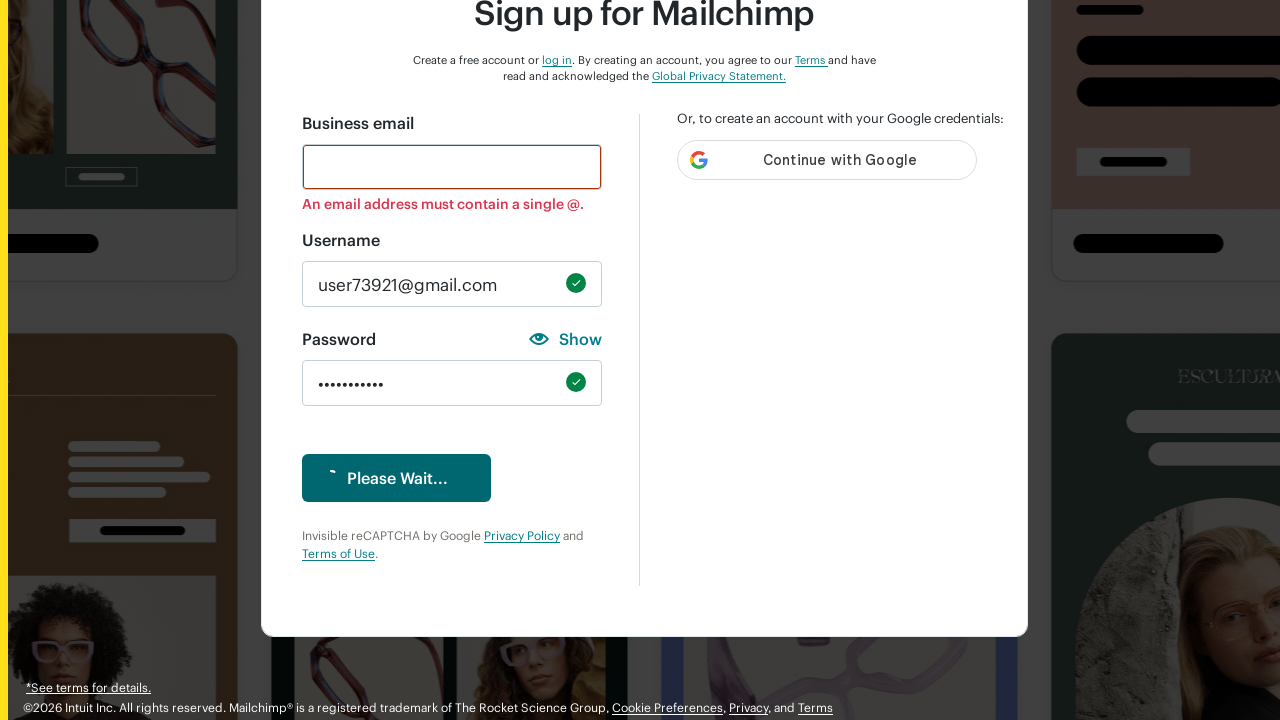

Email validation error message appeared
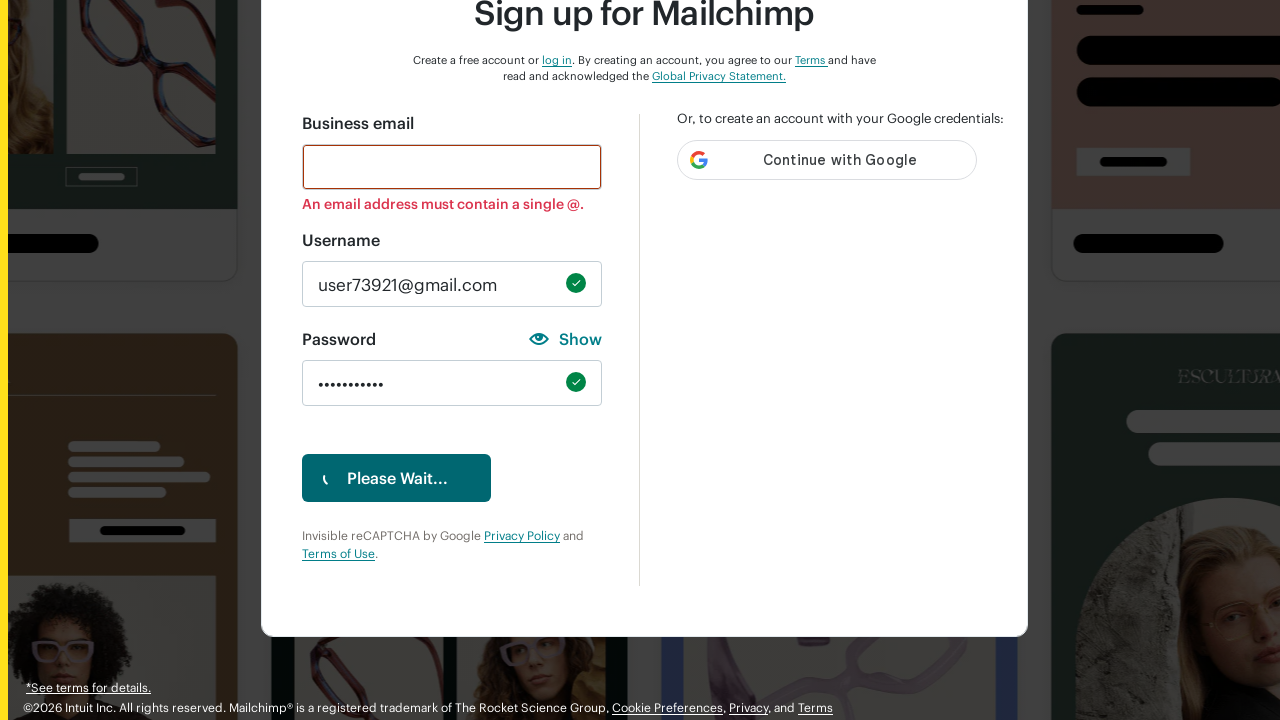

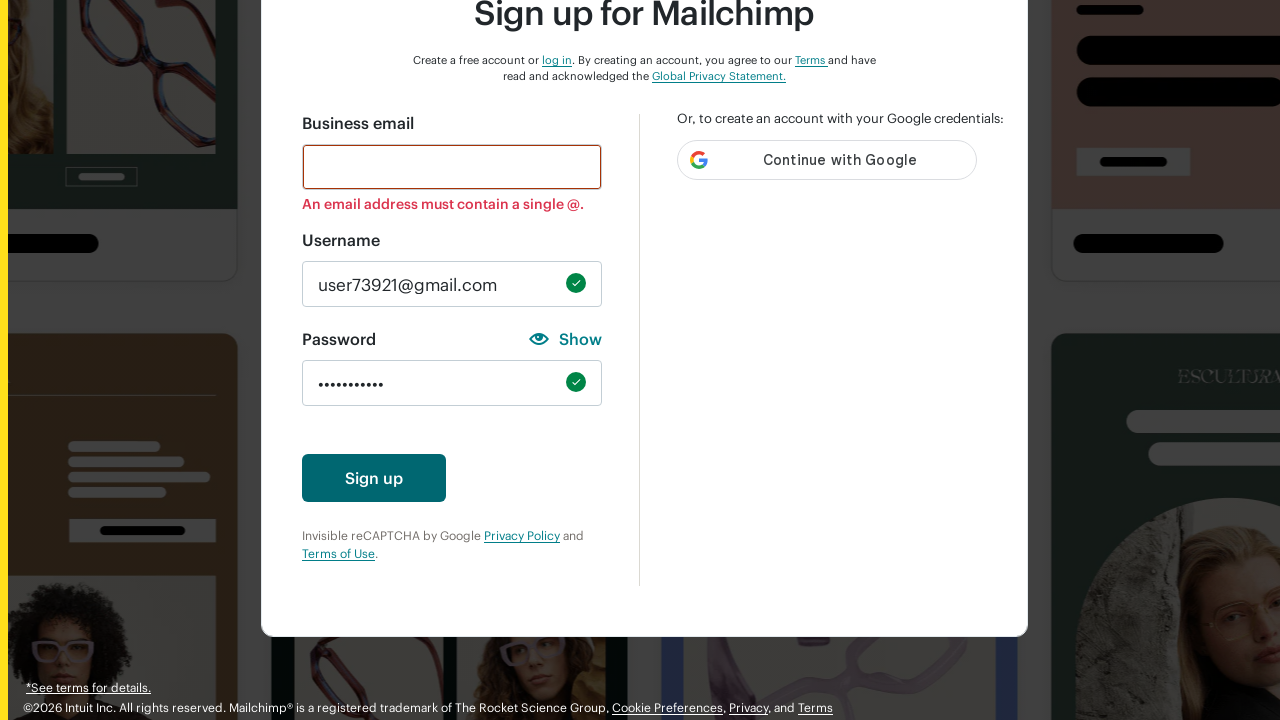